Tests filling a text field using class selector

Starting URL: http://seleniumplayground.vectordesign.gr/

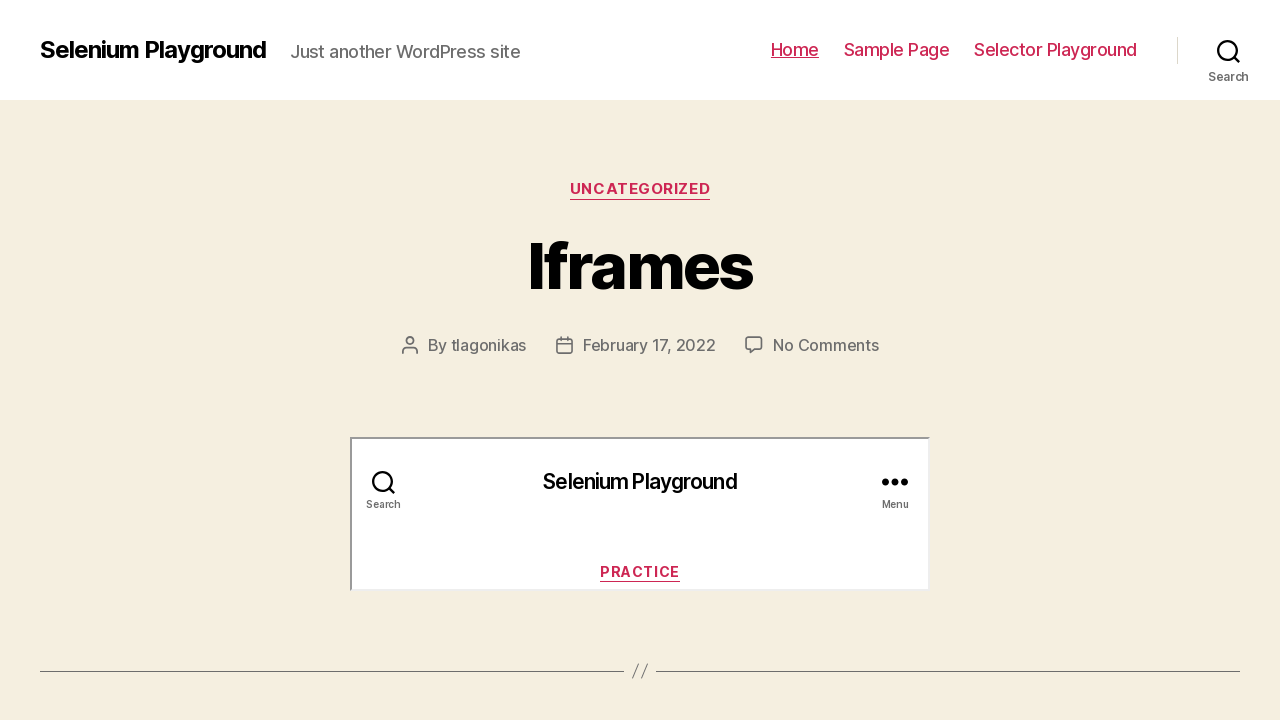

Filled text field using class selector with 'Hello Class Selector' on .class-playground-field
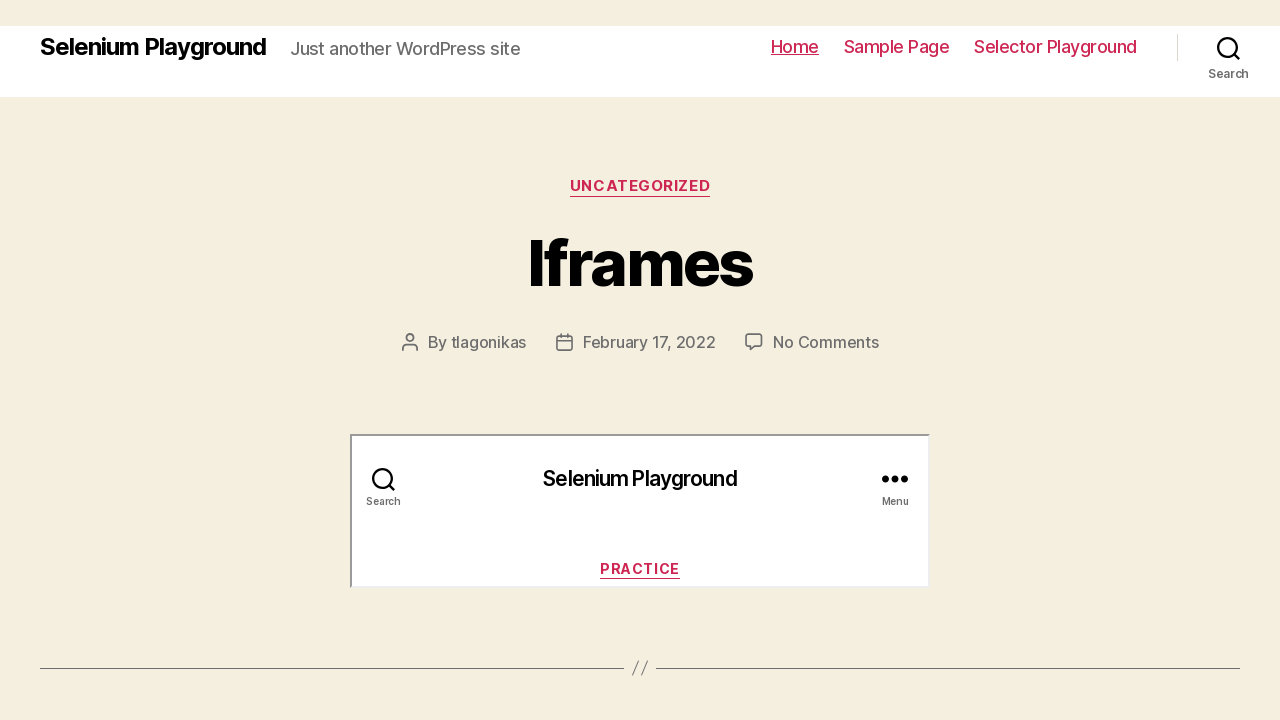

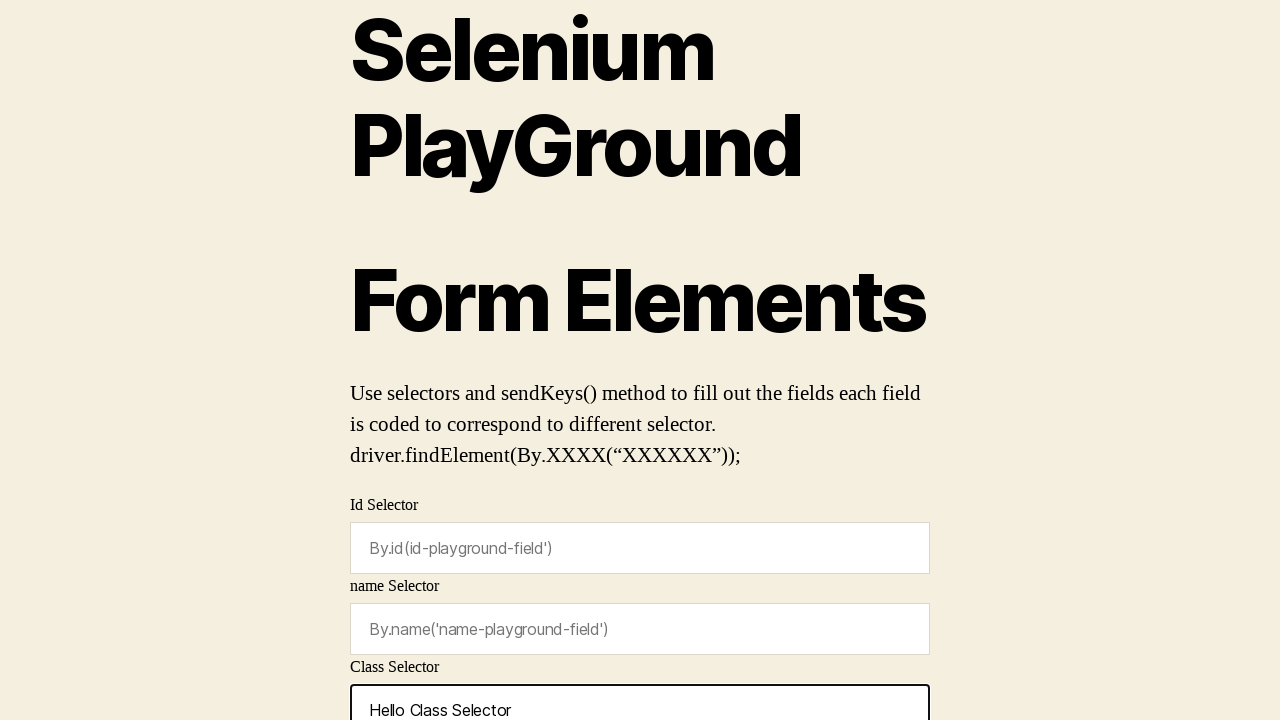